Tests hide/show functionality by clicking a hide button and verifying element visibility changes

Starting URL: https://rahulshettyacademy.com/AutomationPractice/

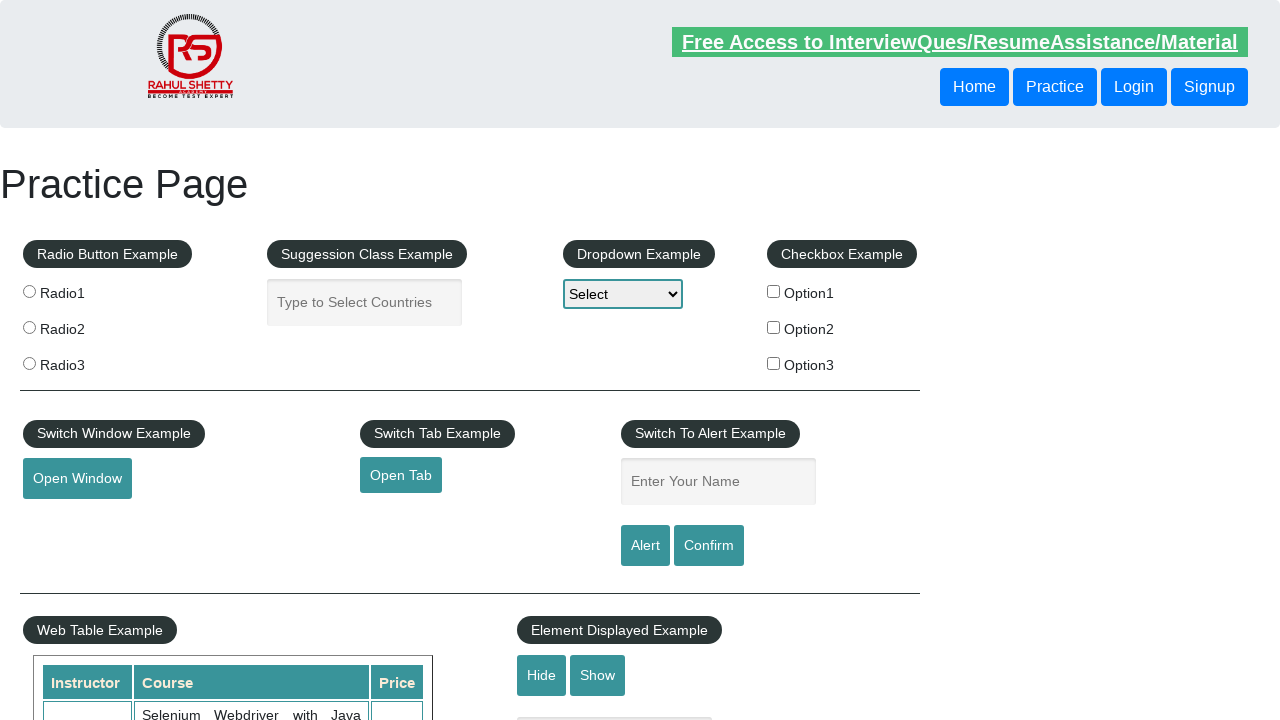

Navigated to AutomationPractice homepage
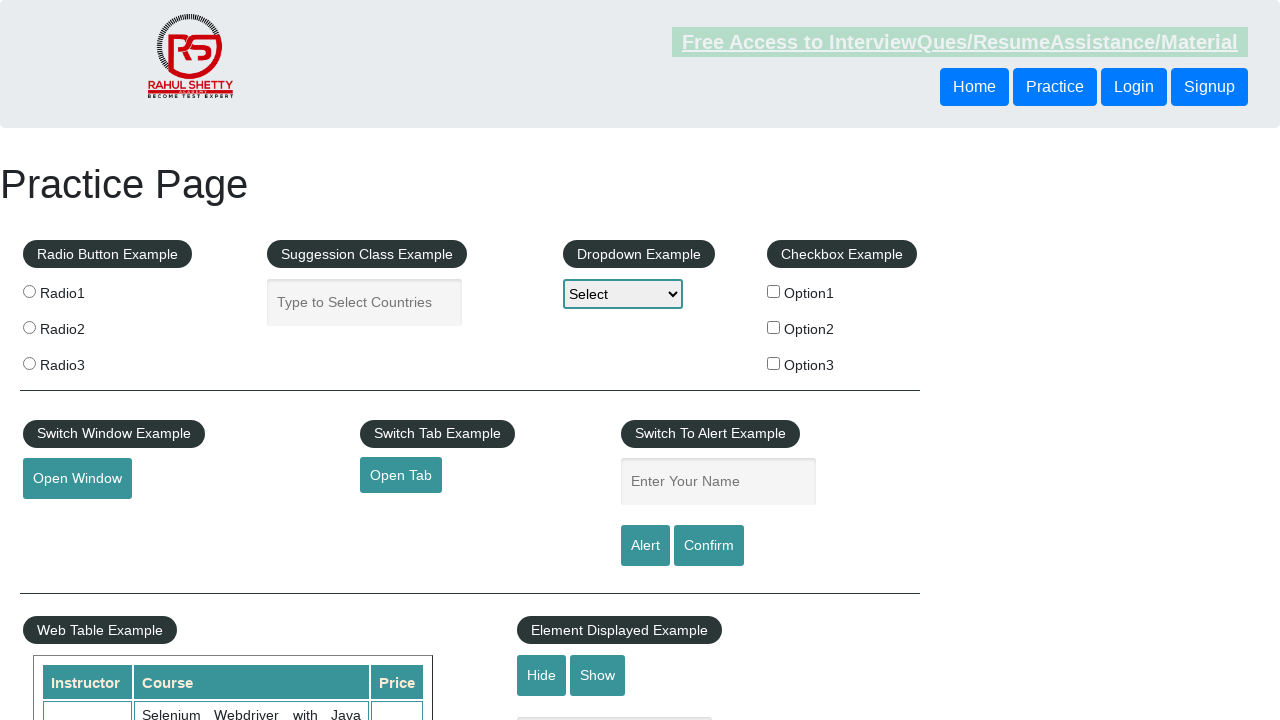

Verified textbox is initially visible
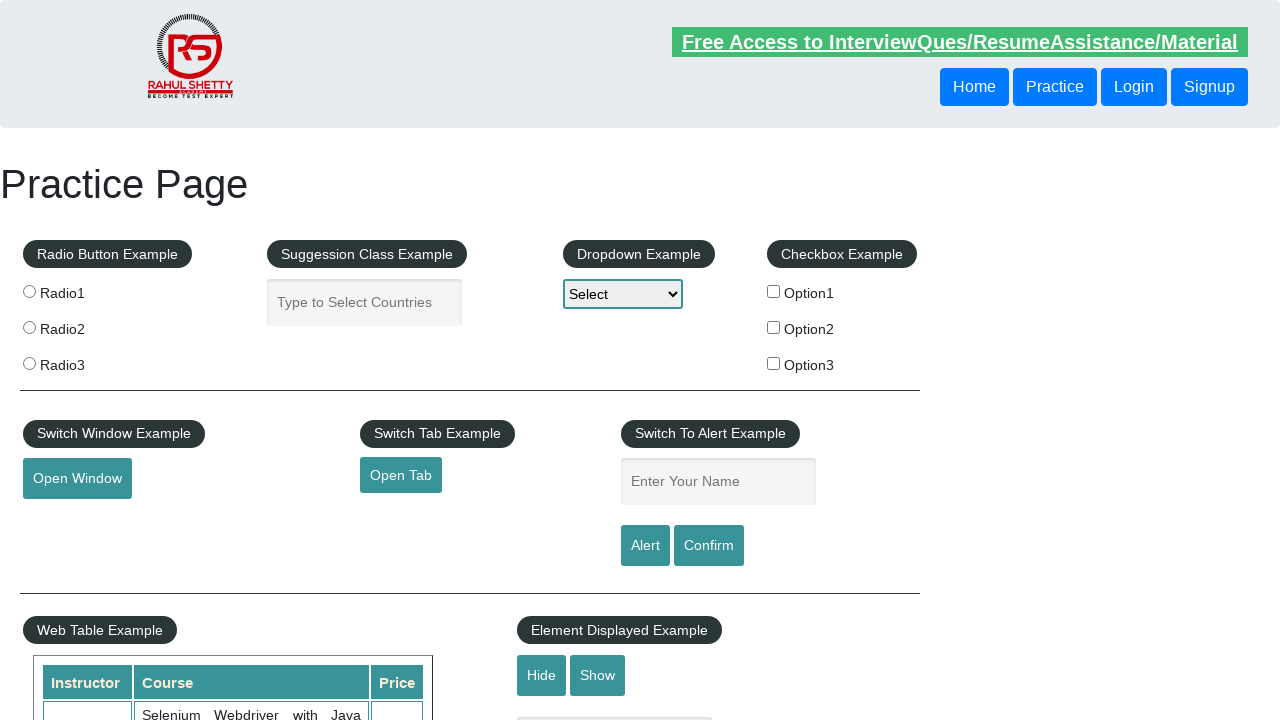

Clicked the hide button to hide the textbox at (542, 675) on #hide-textbox
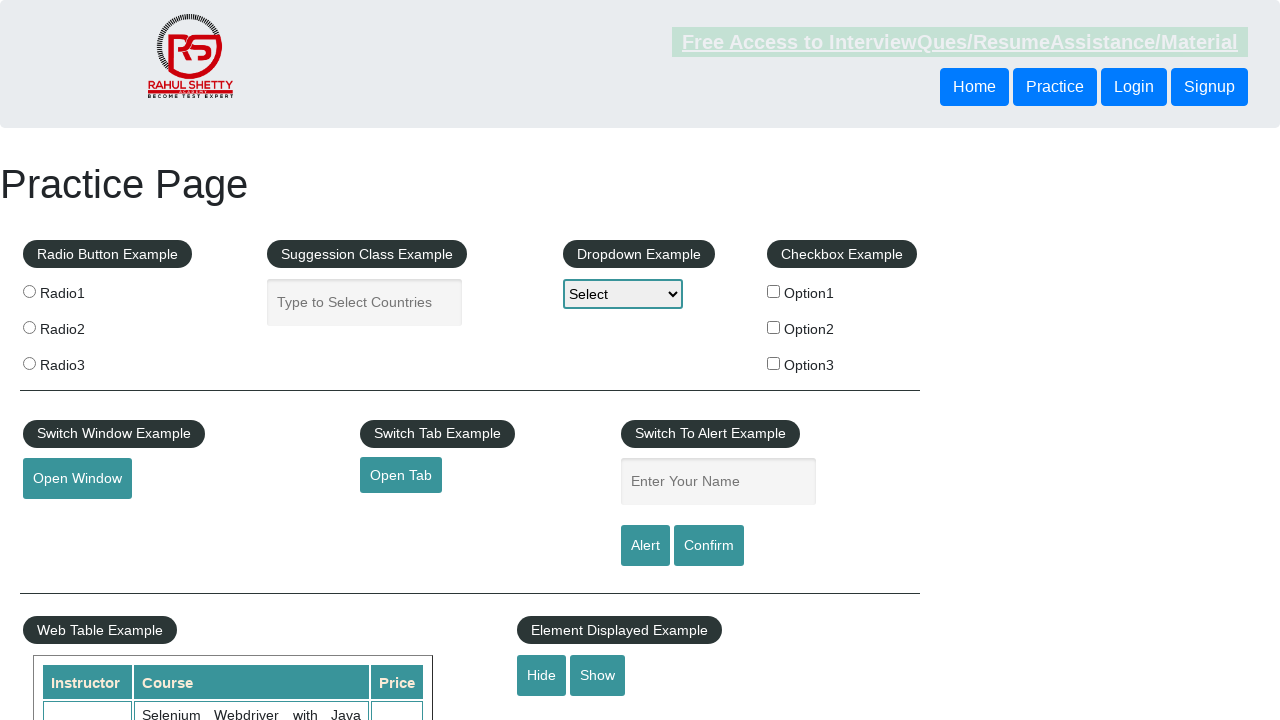

Verified textbox is now hidden after clicking hide button
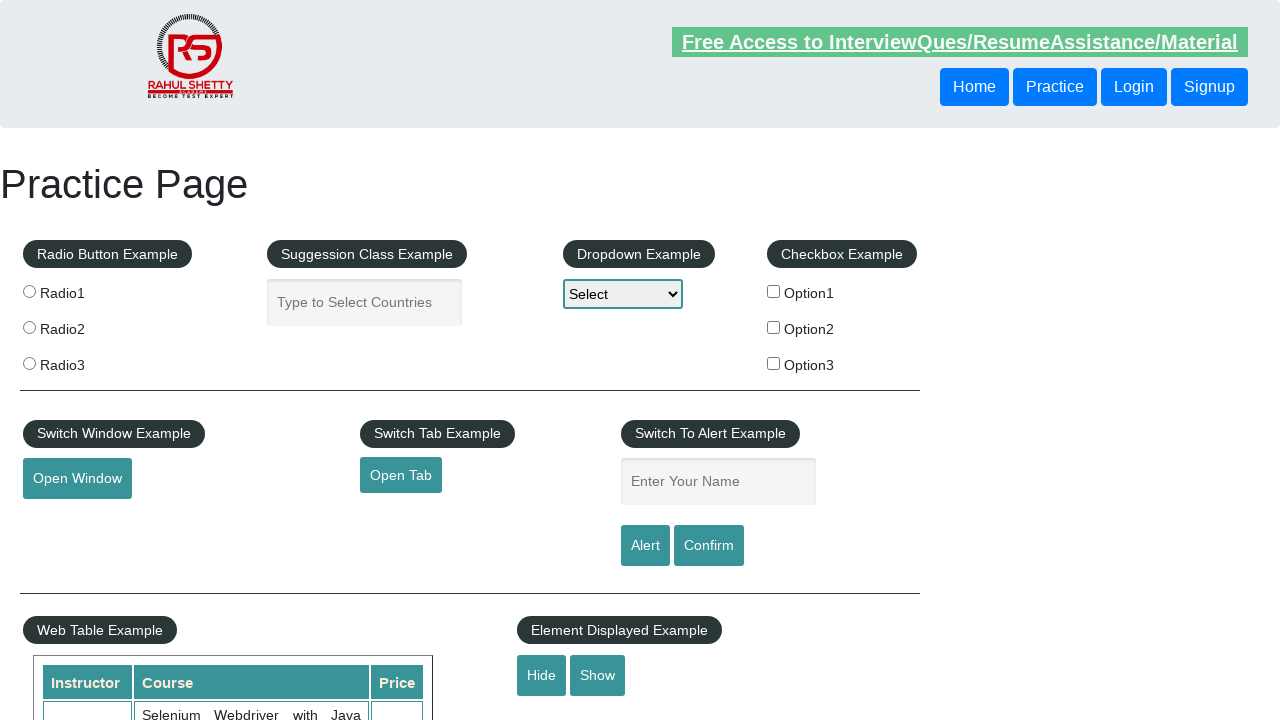

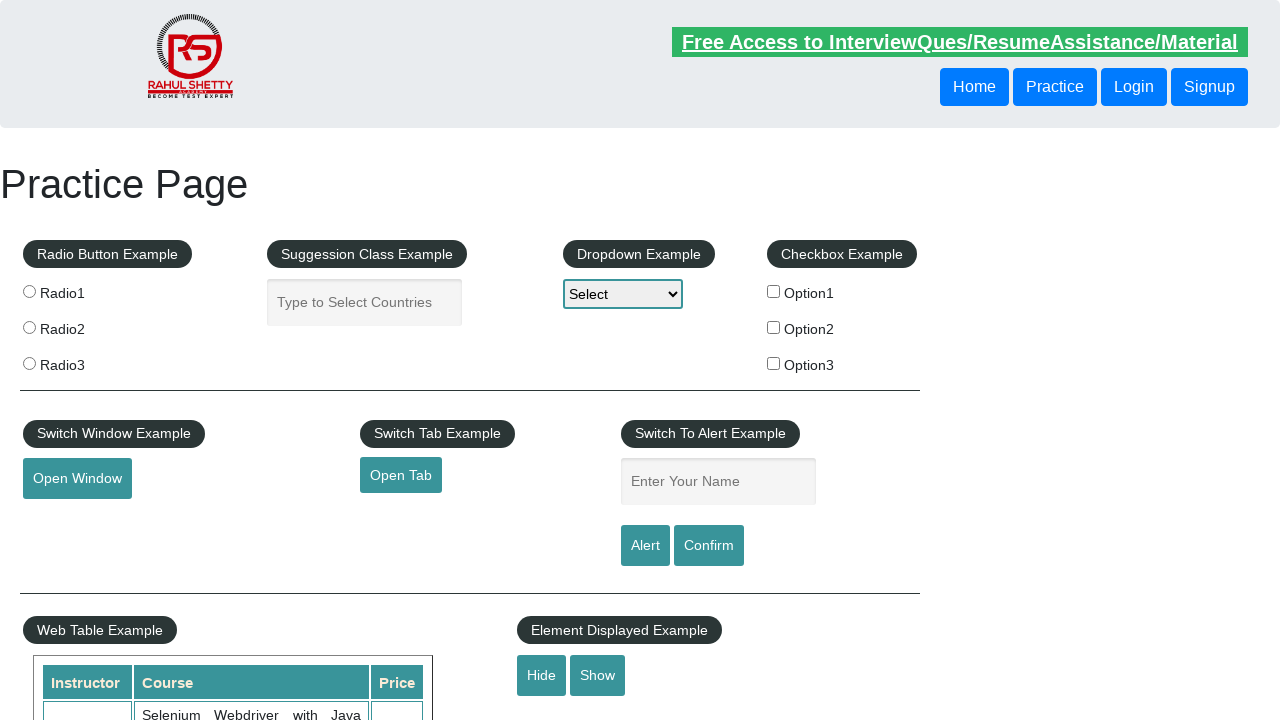